Tests YopMail temporary email service by generating an email address, opening the inbox, and checking for incoming emails

Starting URL: https://yopmail.com/email-generator

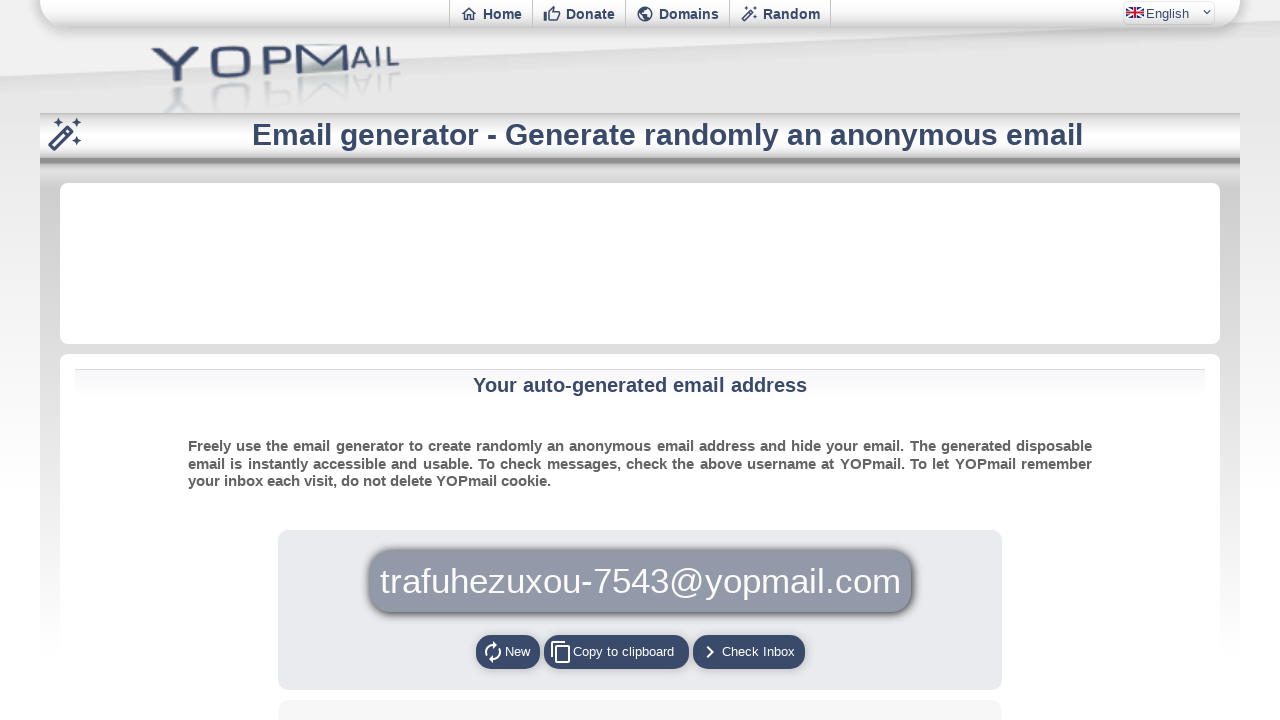

Waited for inbox button to be visible
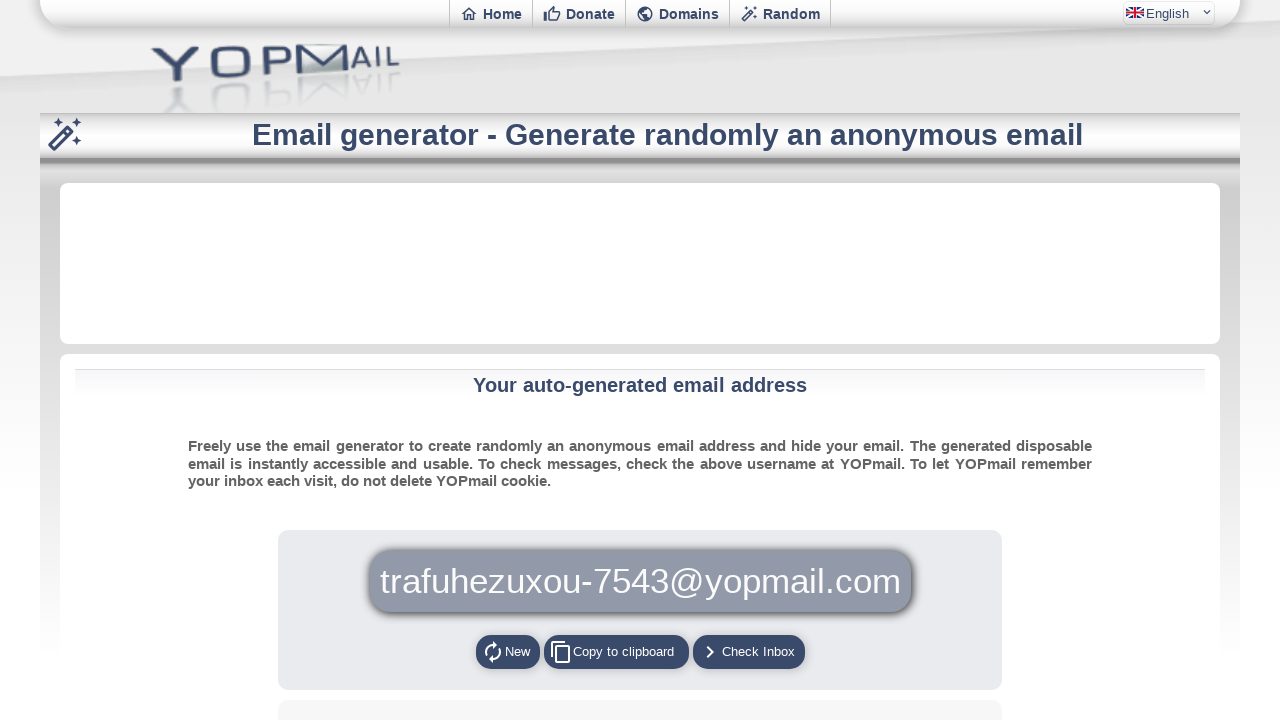

Clicked inbox button to open inbox at (748, 652) on [onclick='egengo();']
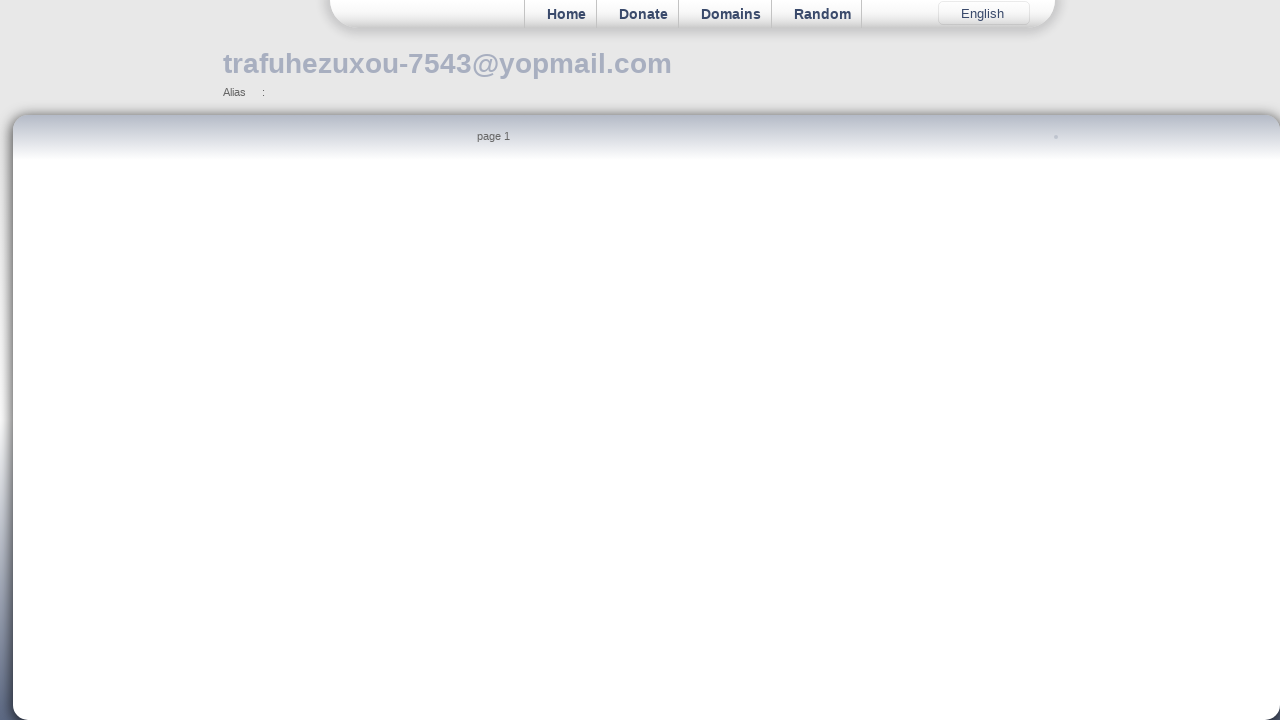

Waited for captcha popup to disappear
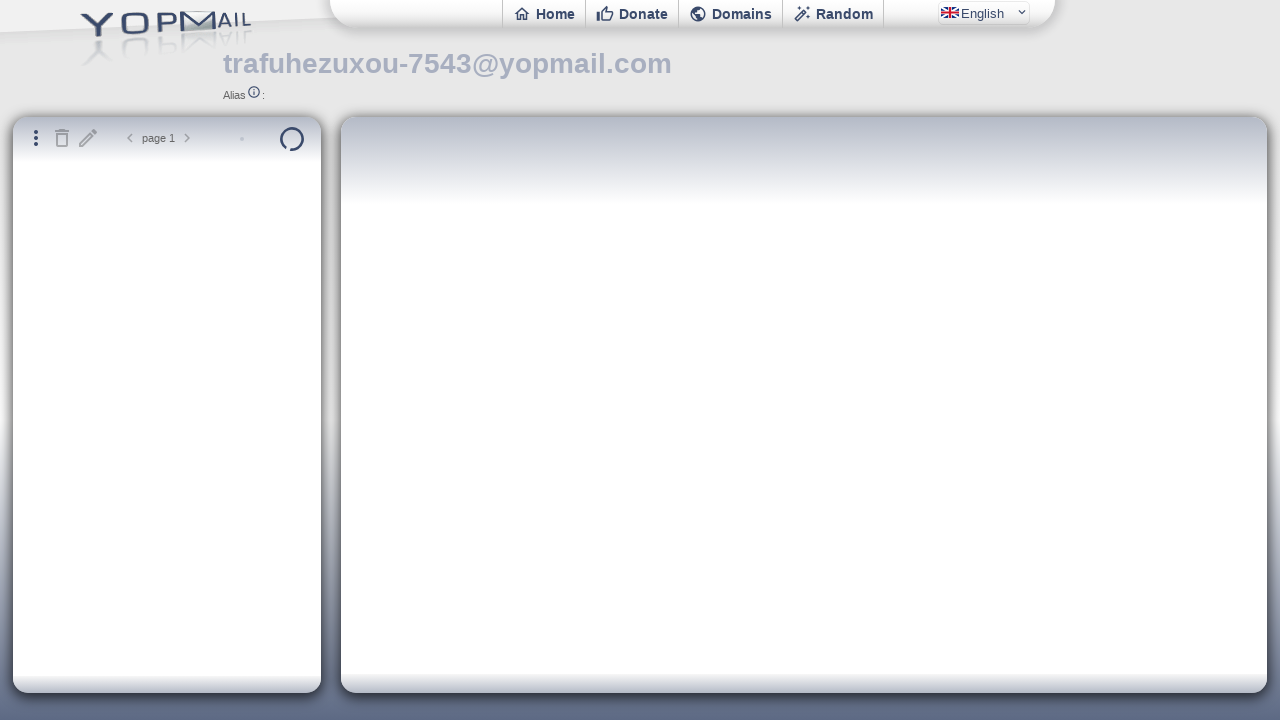

Waited for email field to become visible
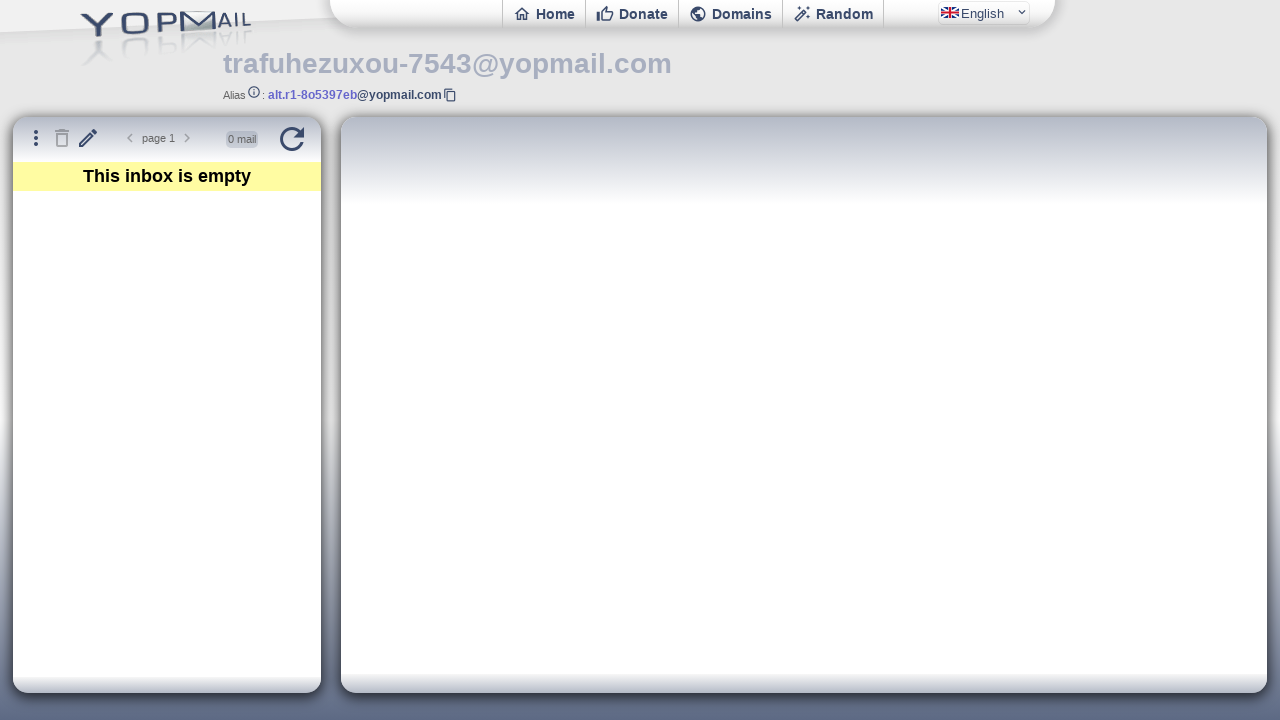

Retrieved generated email address: trafuhezuxou-7543@yopmail.com
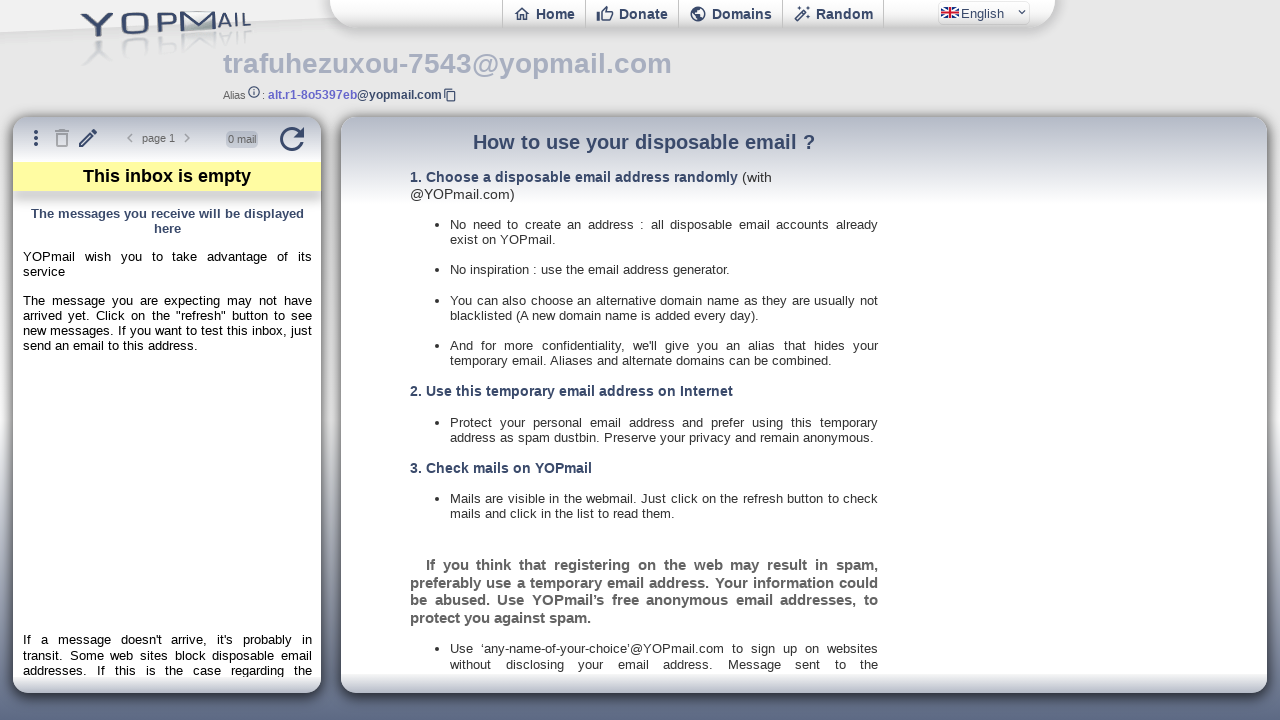

Clicked refresh button to check for new emails at (292, 139) on #refresh
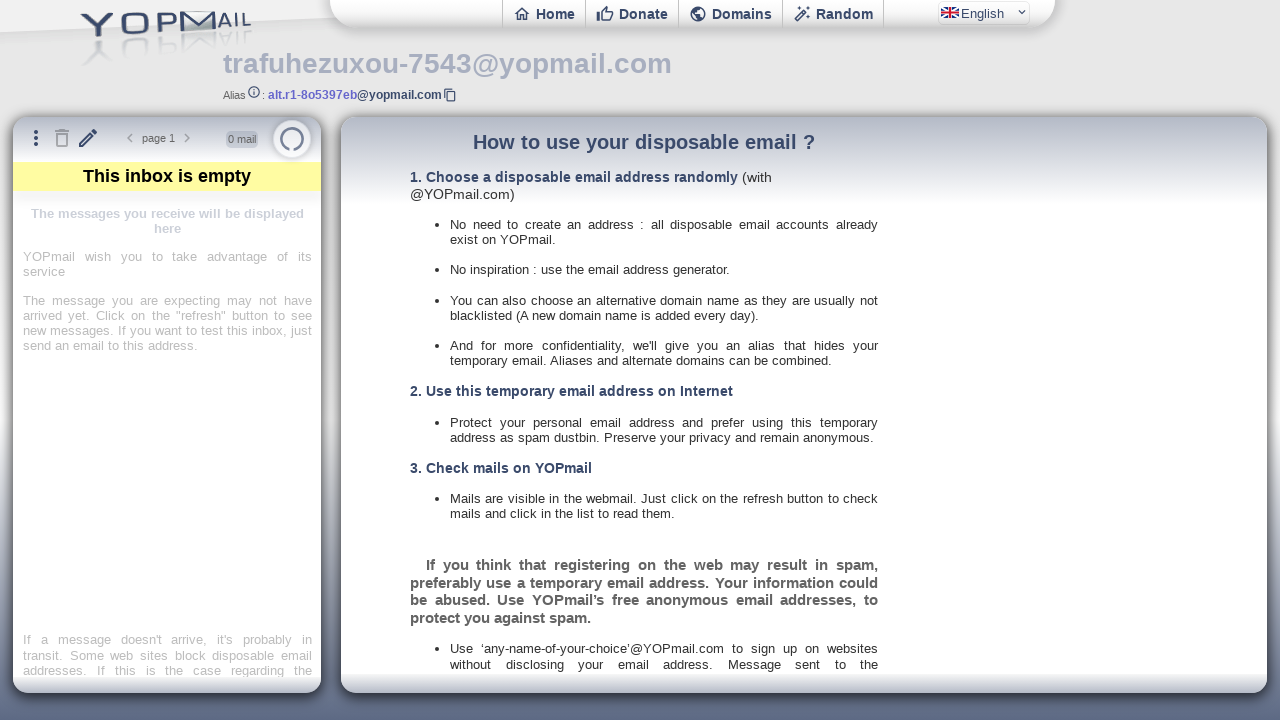

No email found - clicked refresh button again at (292, 139) on #refresh
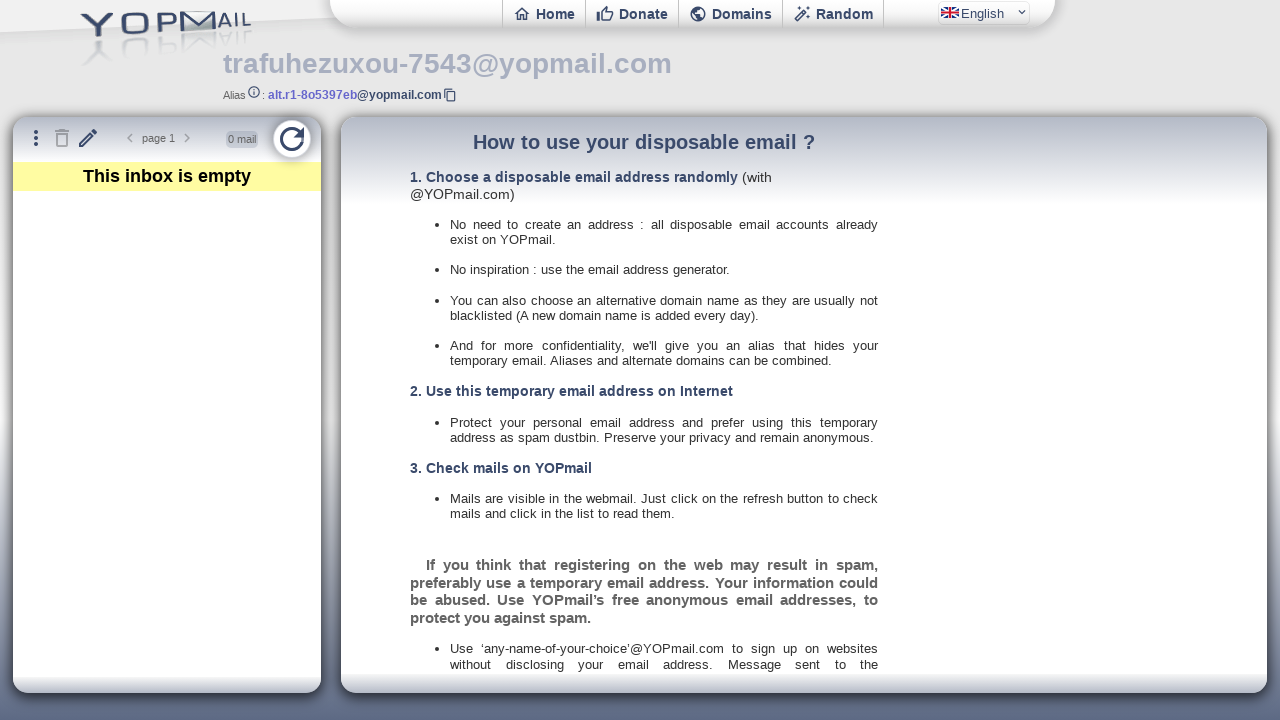

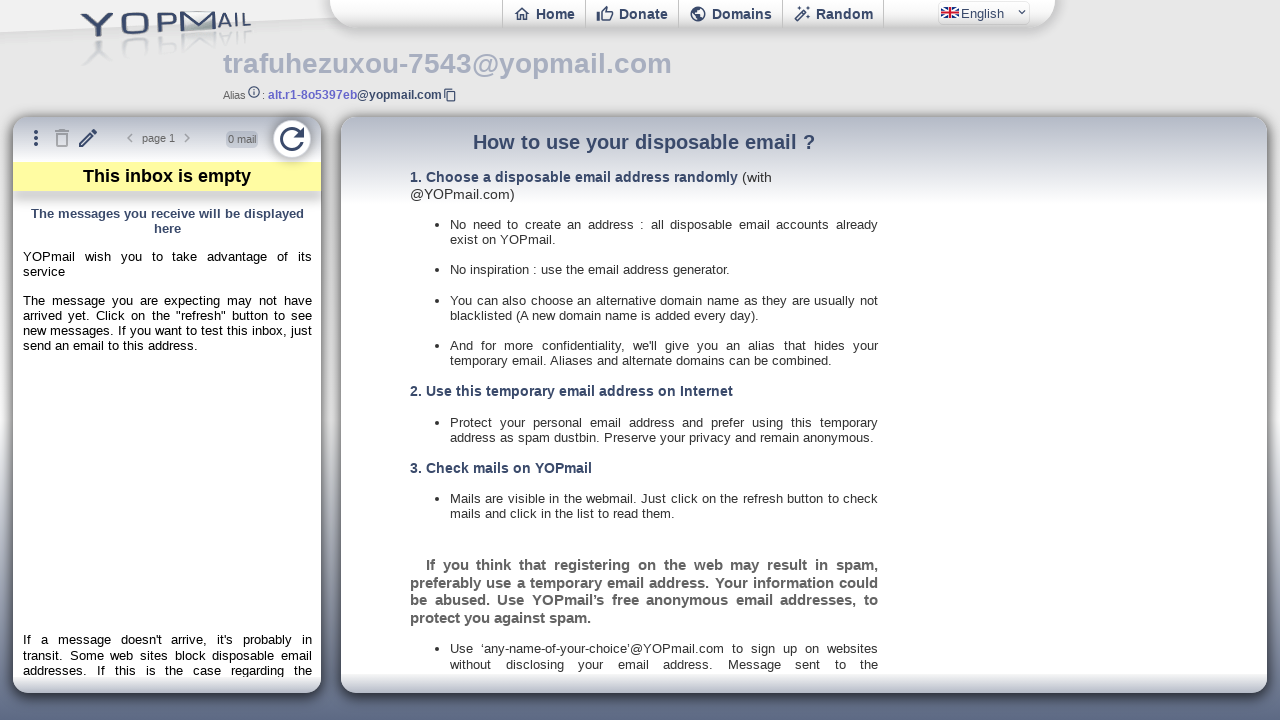